Navigates to the DemoQA text box page

Starting URL: https://demoqa.com/text-box

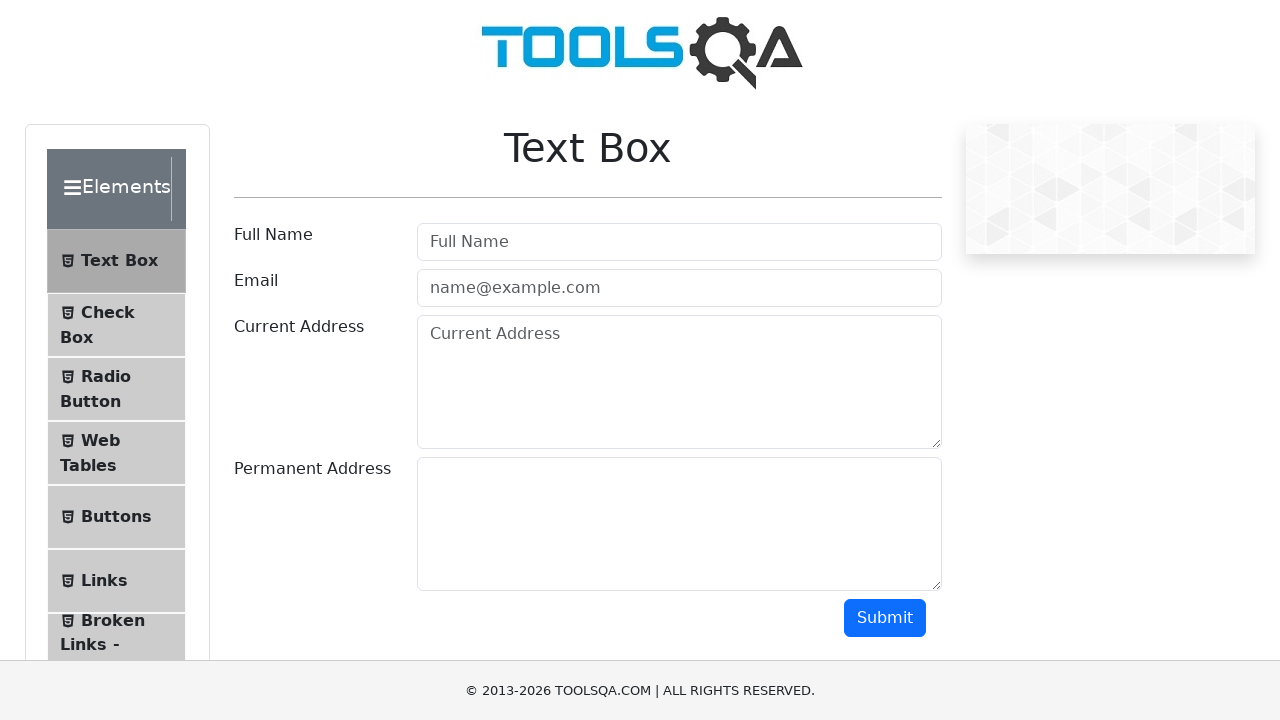

Navigated to DemoQA text box page
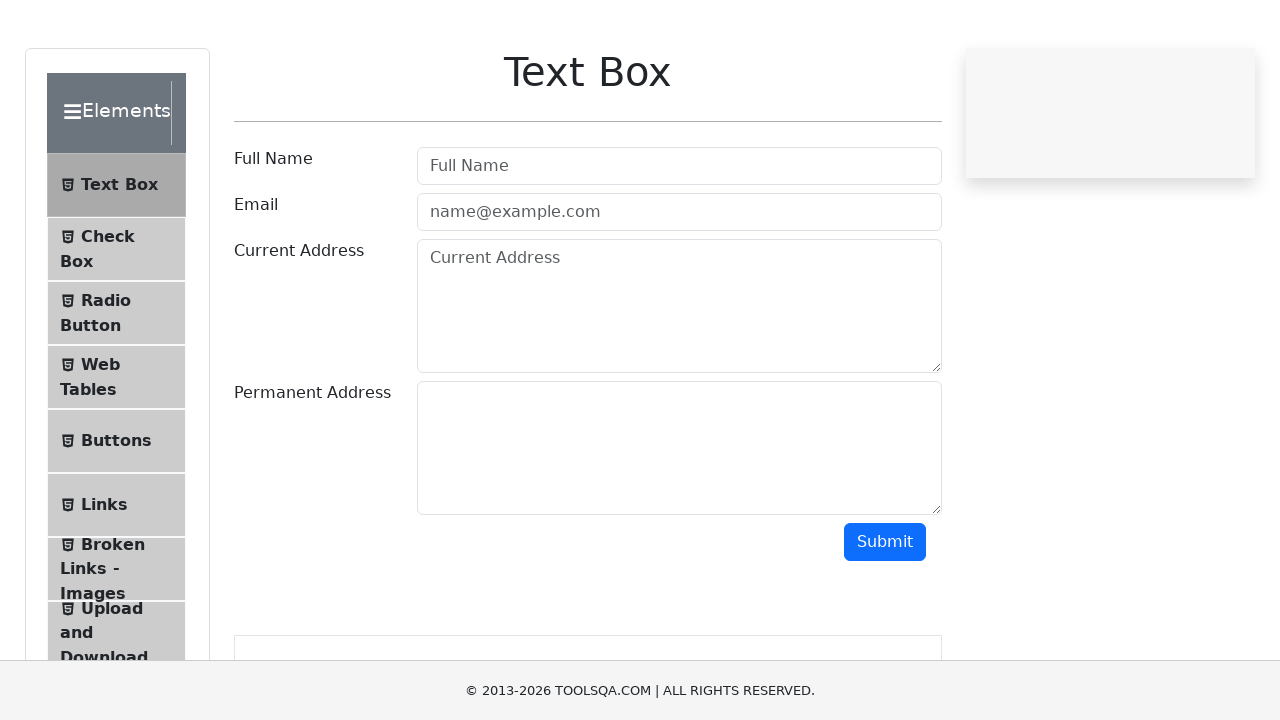

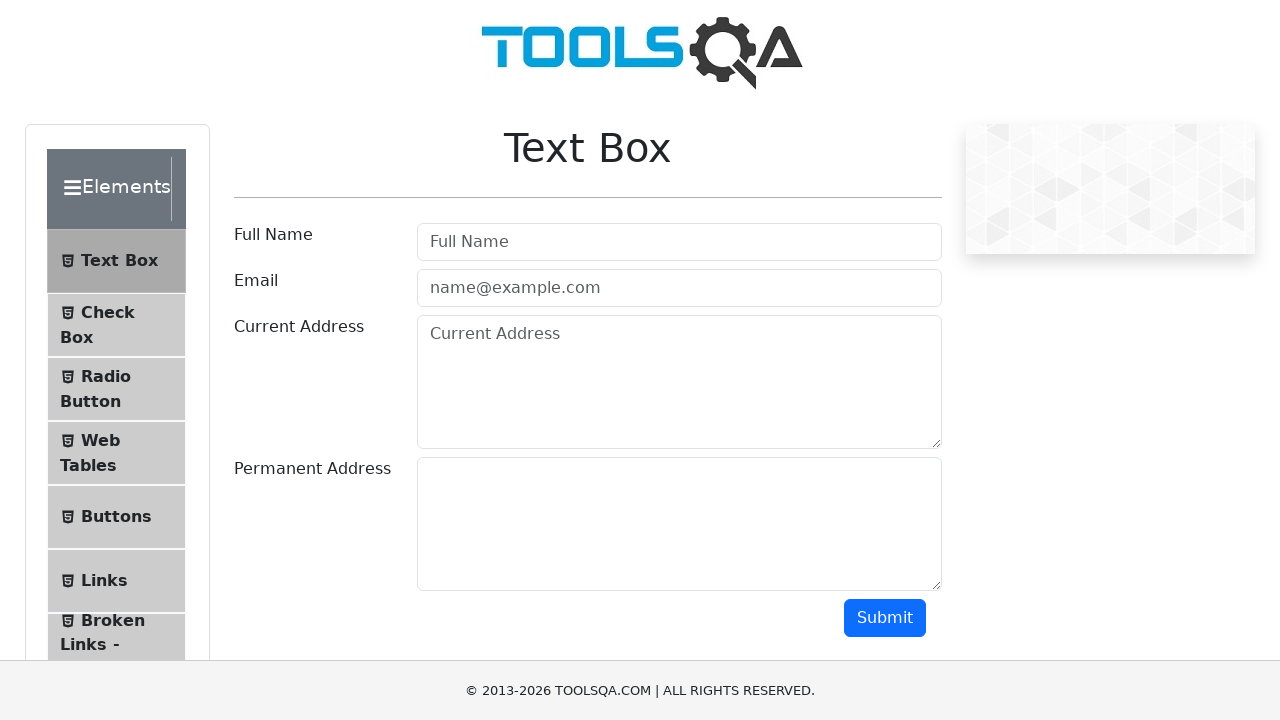